Tests right-click (context click) functionality on a button element by performing a context click action on the designated right-click button.

Starting URL: https://demoqa.com/buttons

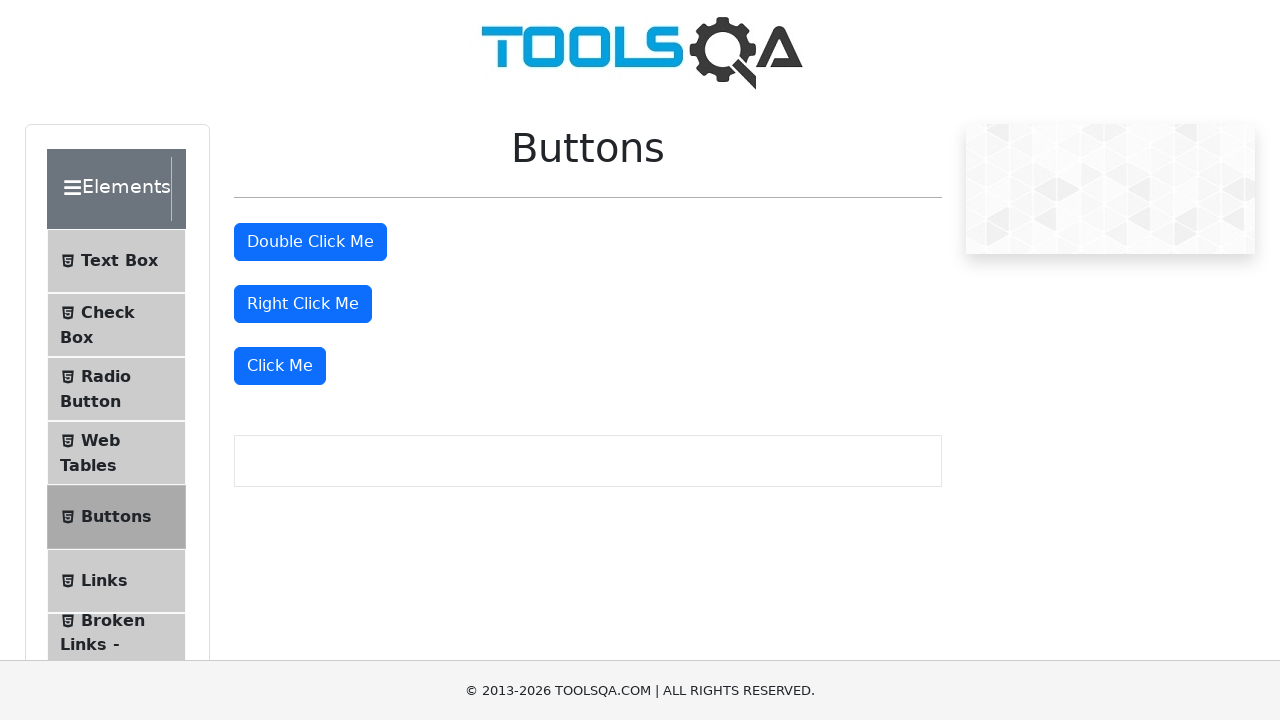

Located right-click button element
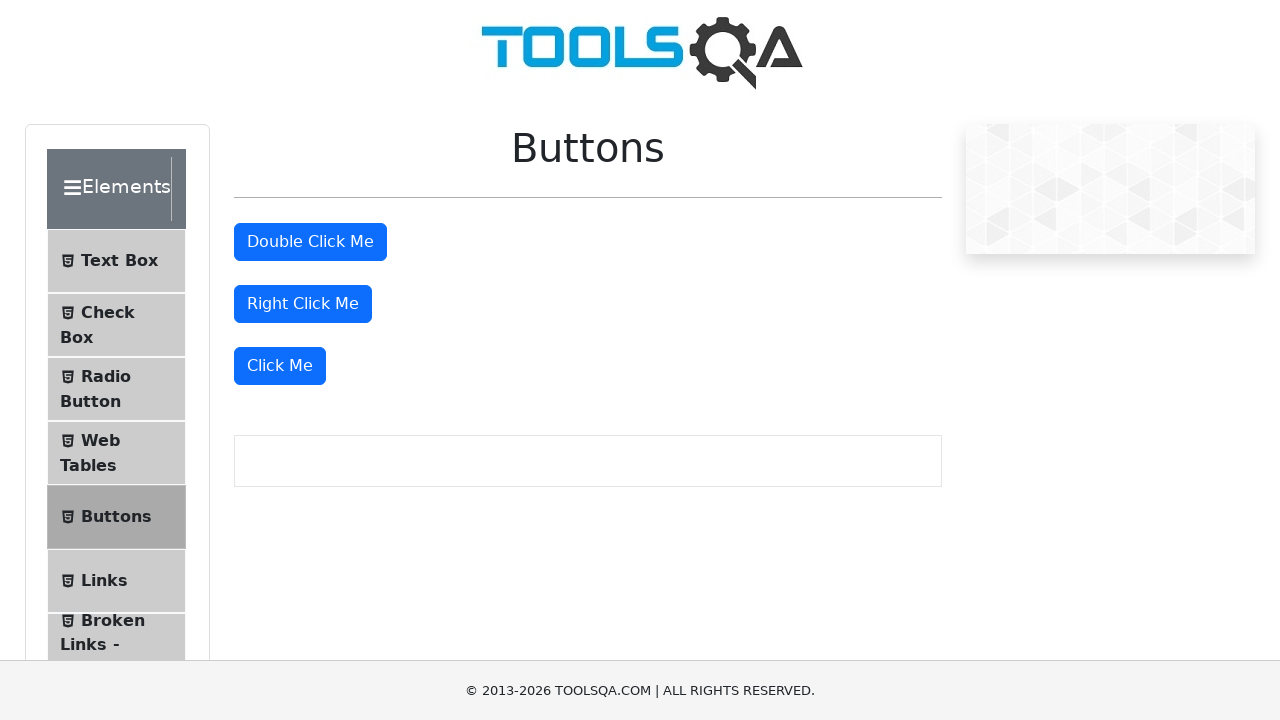

Performed right-click (context click) on the right-click button at (303, 304) on xpath=//button[@id='rightClickBtn']
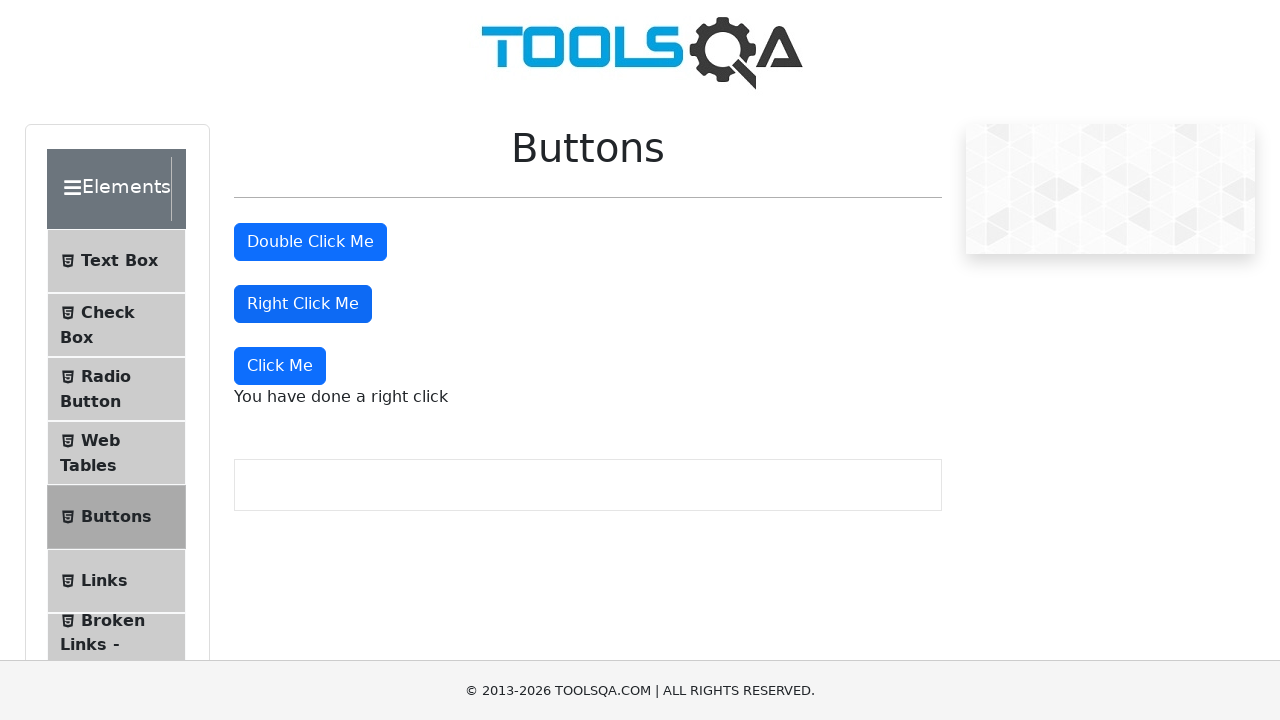

Right-click message appeared, confirming context click action was successful
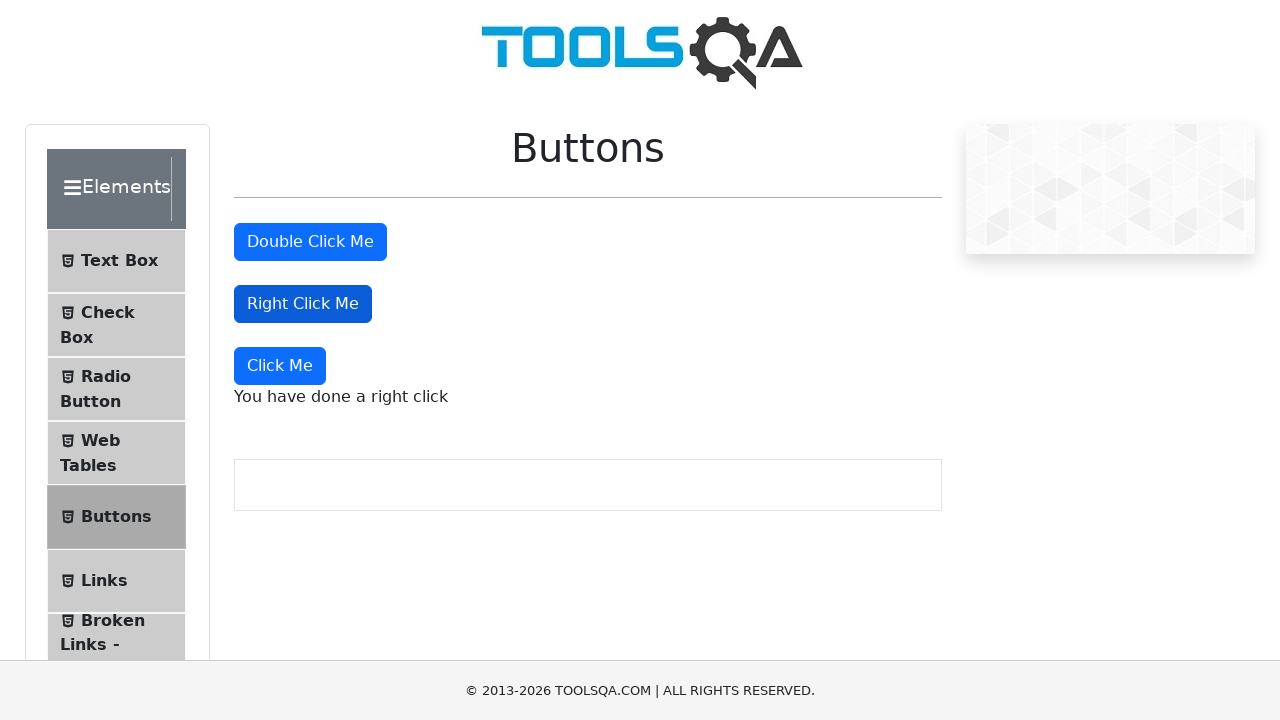

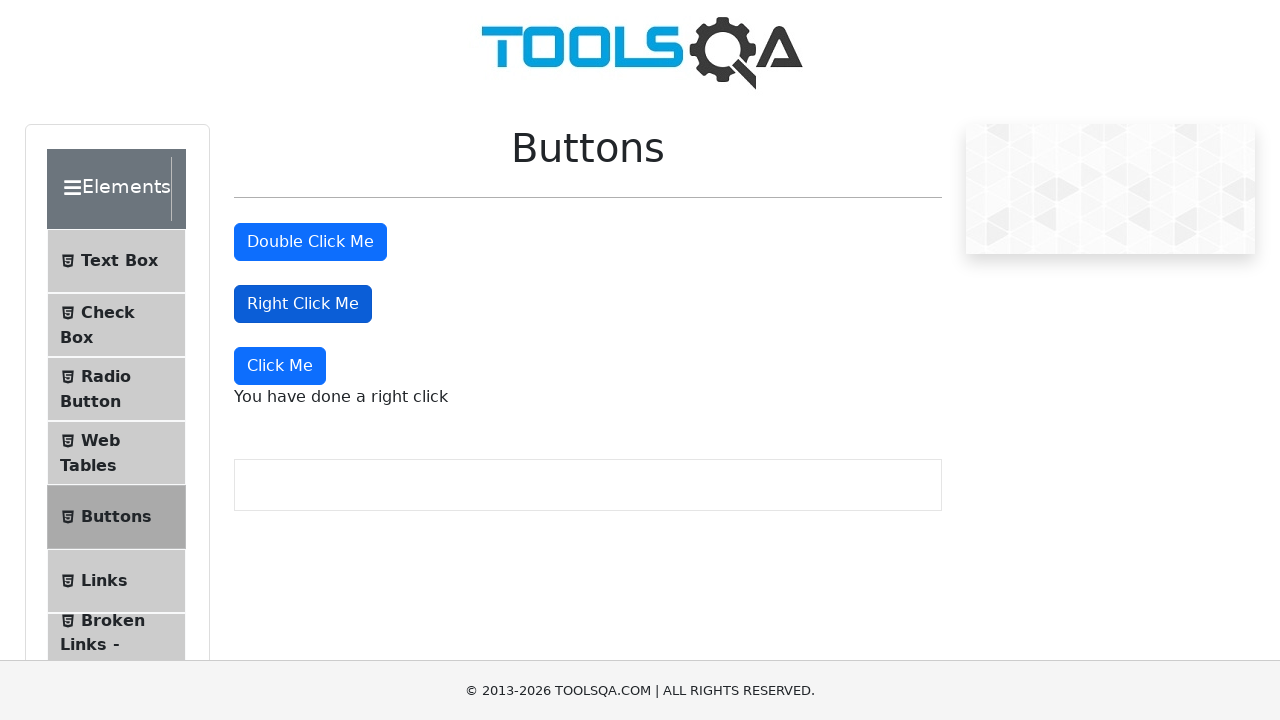